Tests login validation by clicking the login button without entering credentials and verifying the error message

Starting URL: https://www.saucedemo.com/

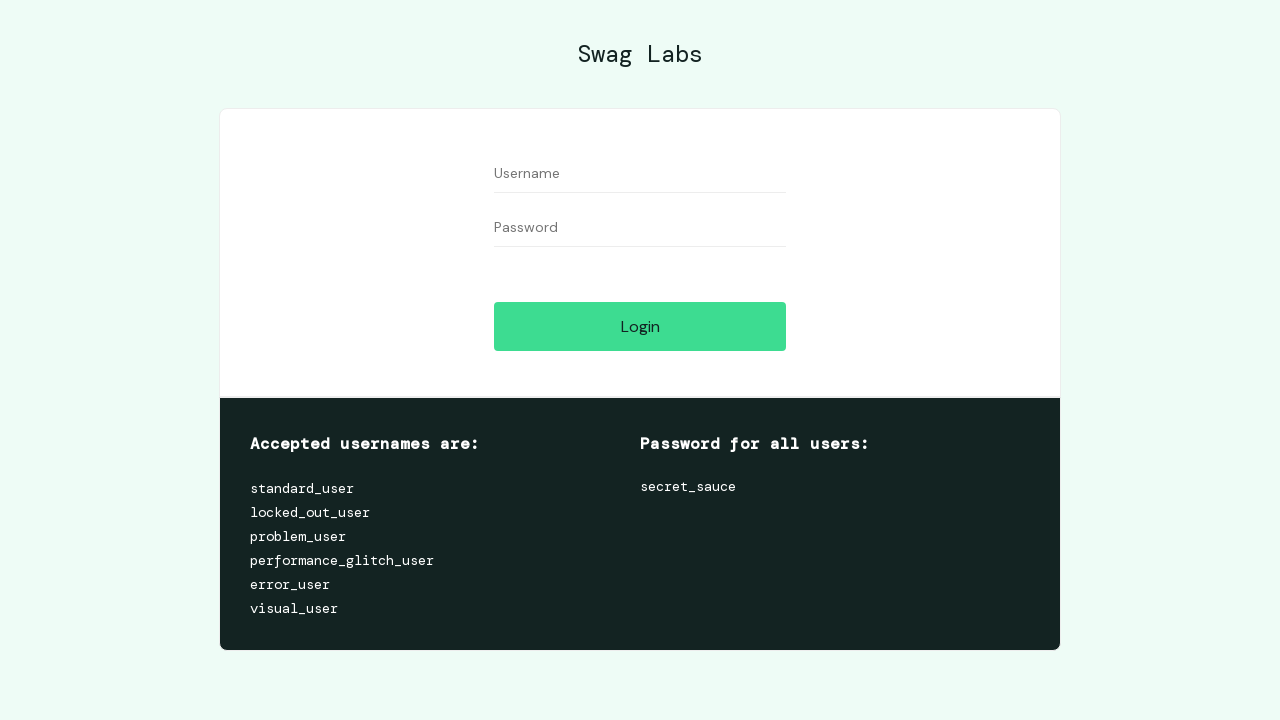

Clicked login button without entering credentials at (640, 326) on #login-button
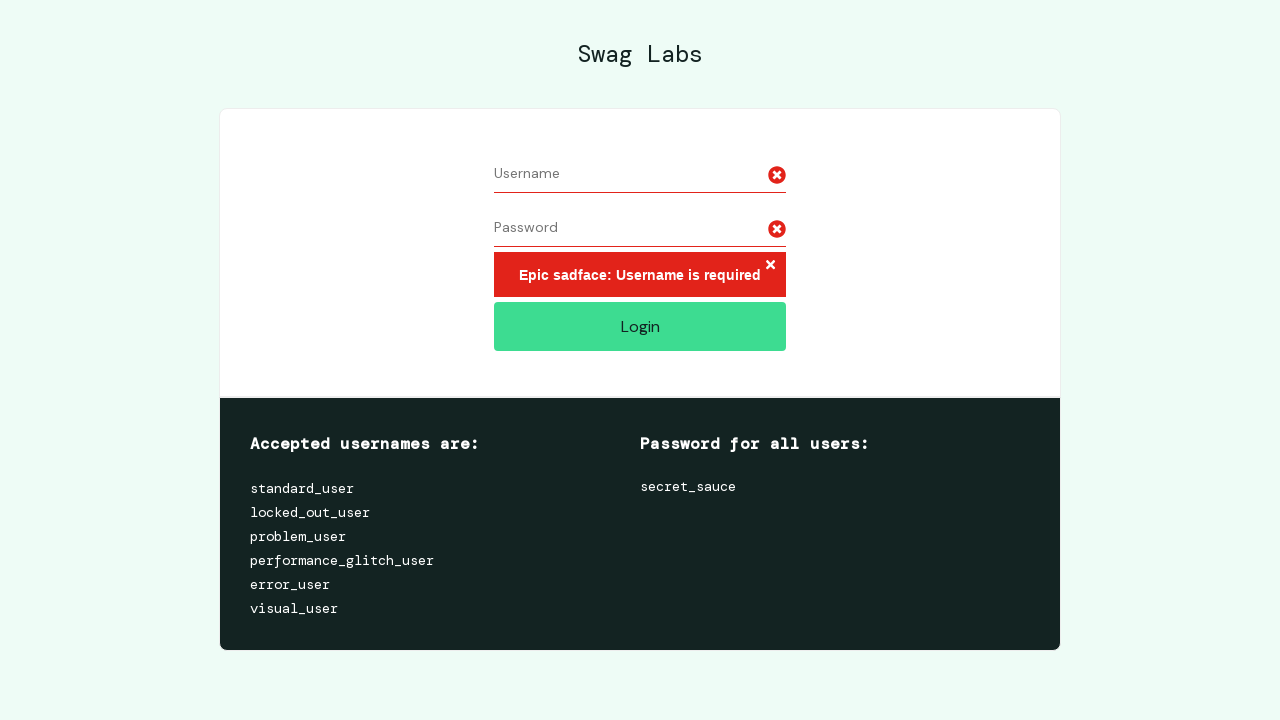

Login button container loaded
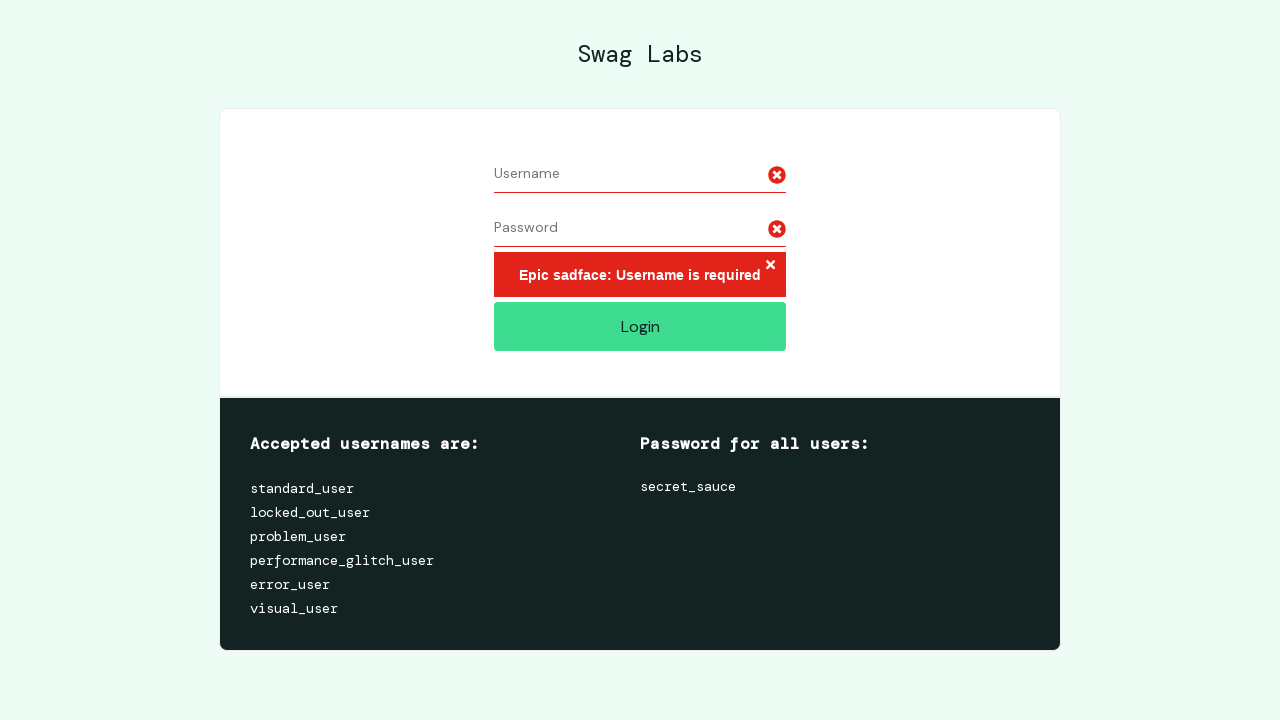

Retrieved error message text from login button container
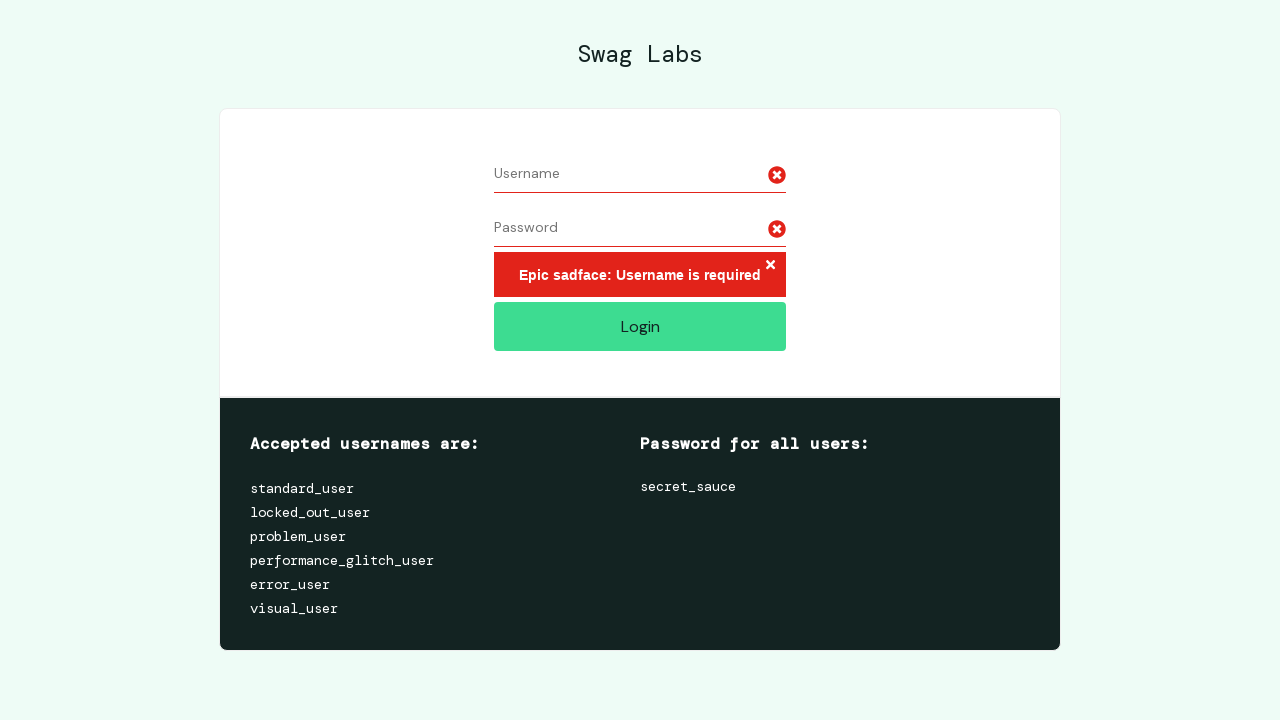

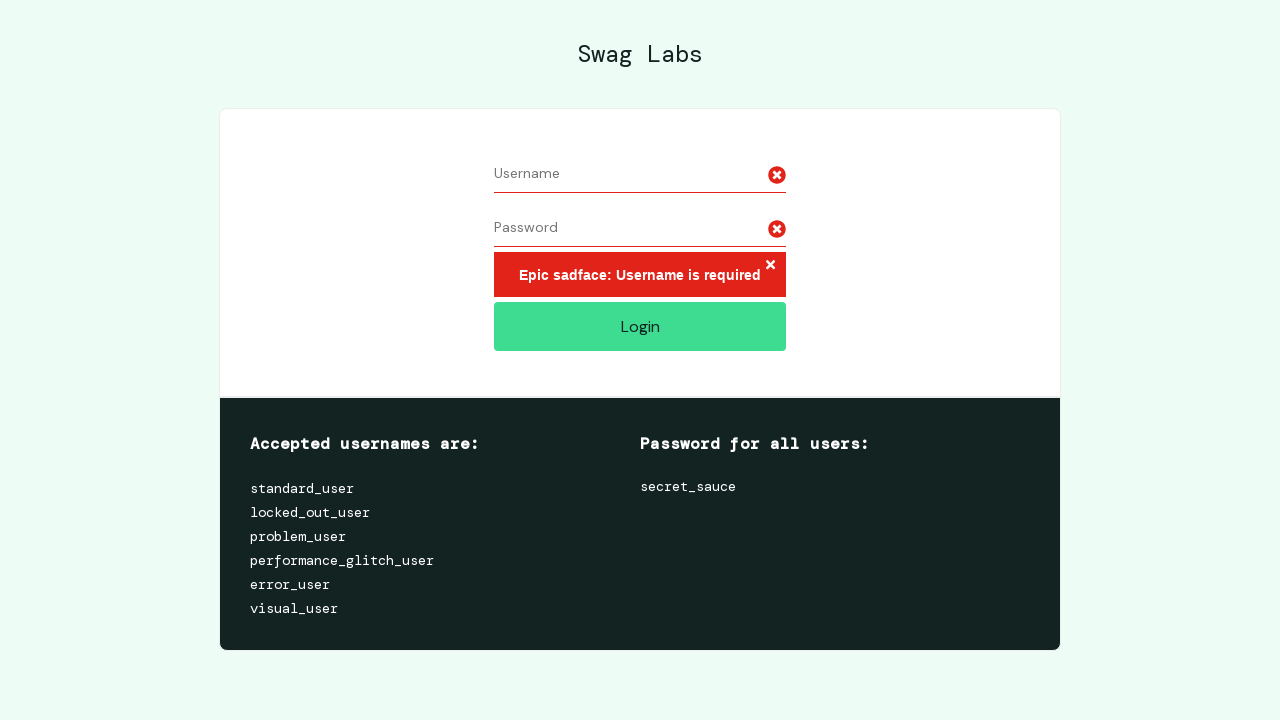